Tests clicking a button element and verifying that a message is displayed with the expected text after the click action

Starting URL: https://eviltester.github.io/supportclasses/

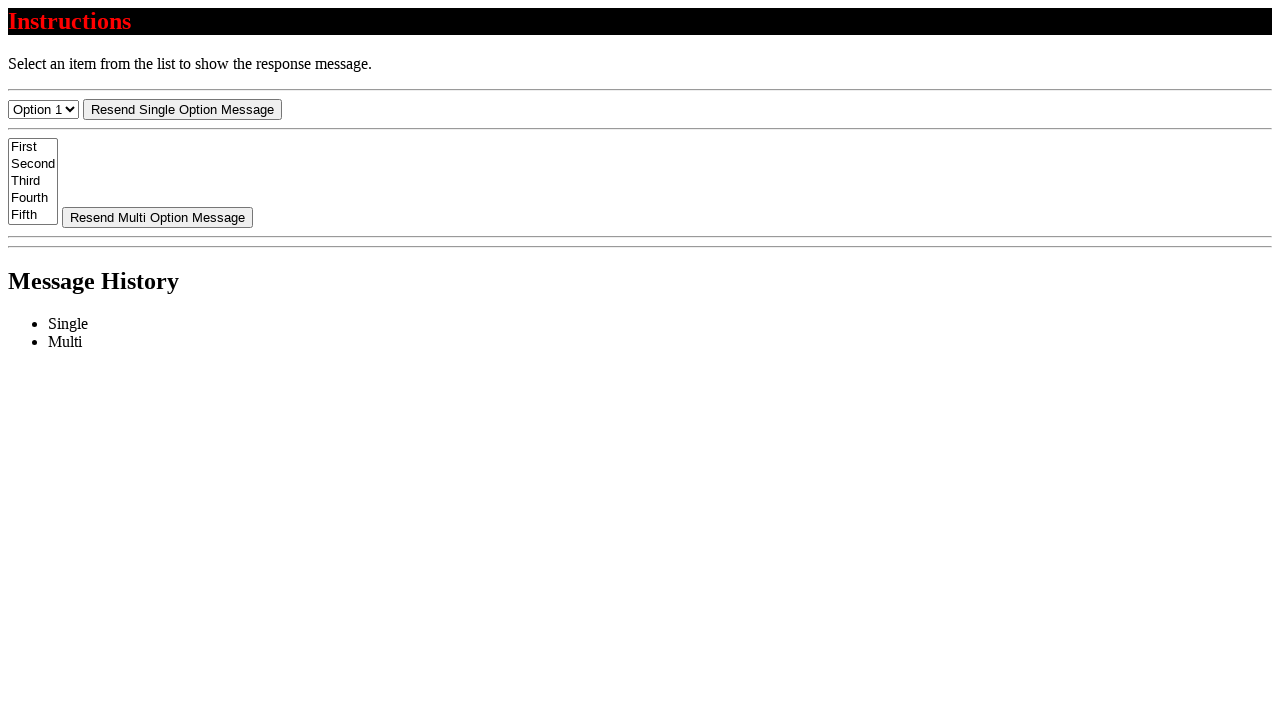

Located button element with id 'resend-select'
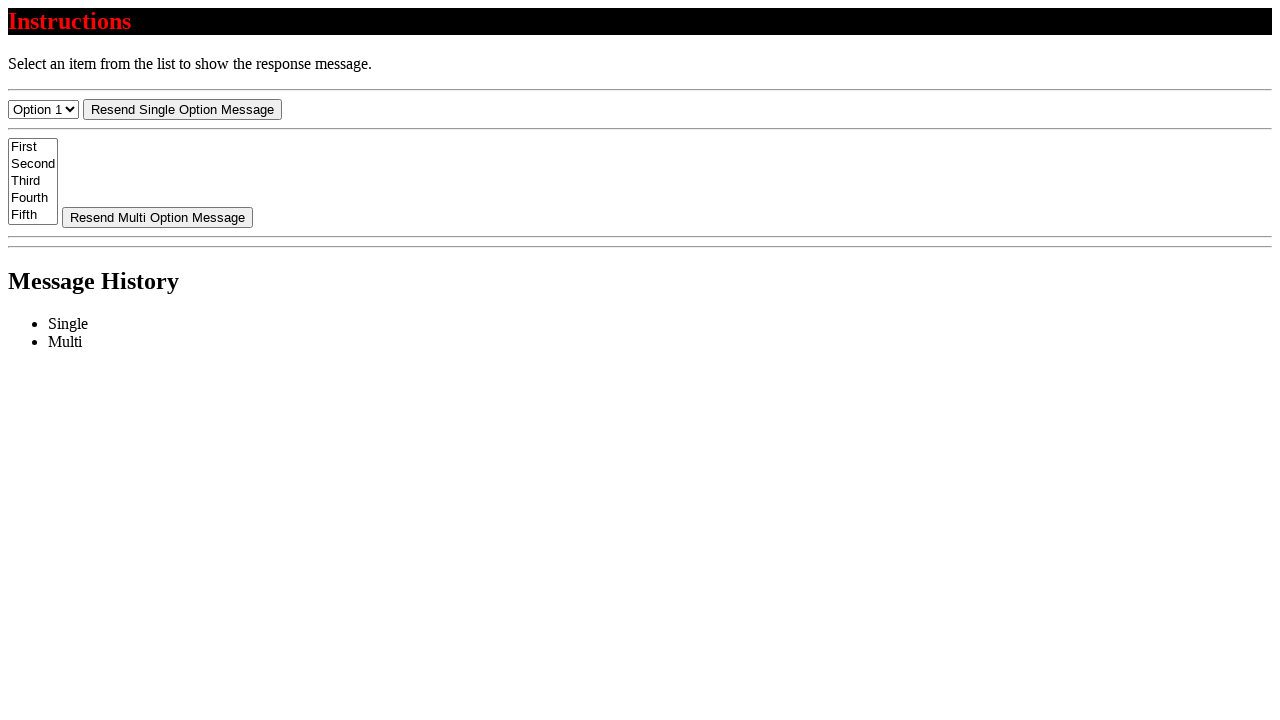

Verified button text is 'Resend Single Option Message'
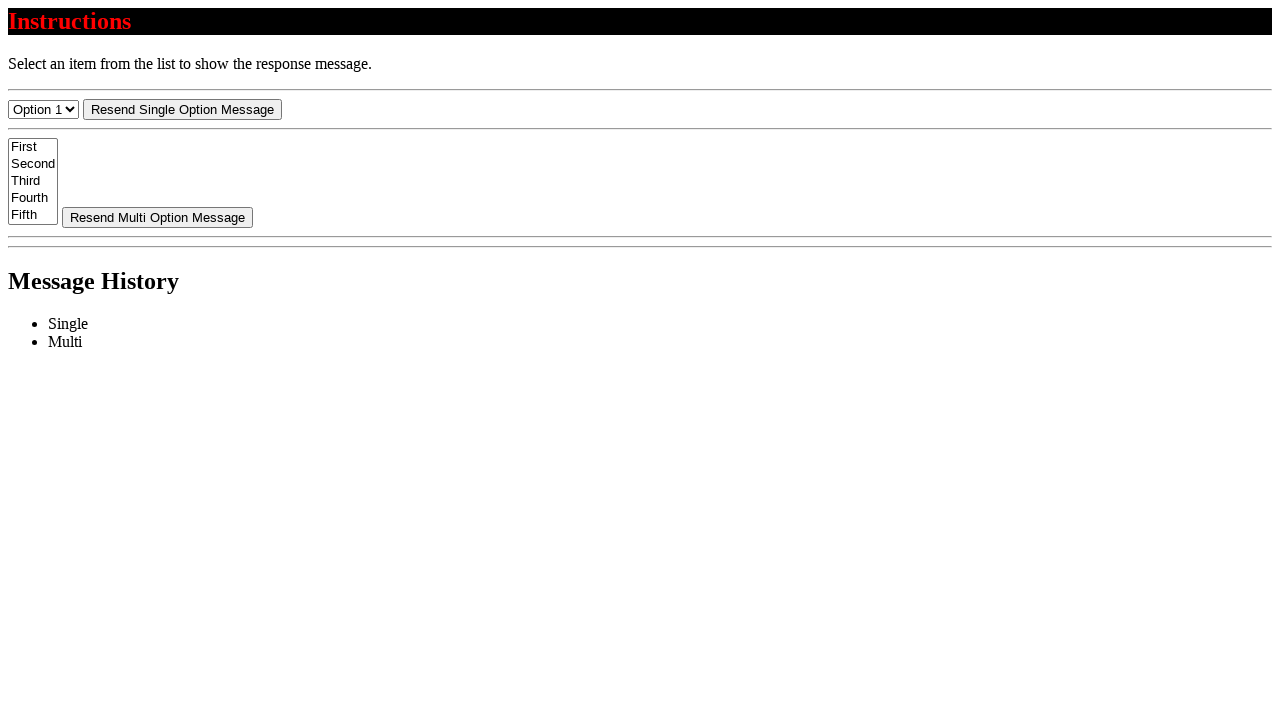

Clicked the button with id 'resend-select' at (182, 109) on #resend-select
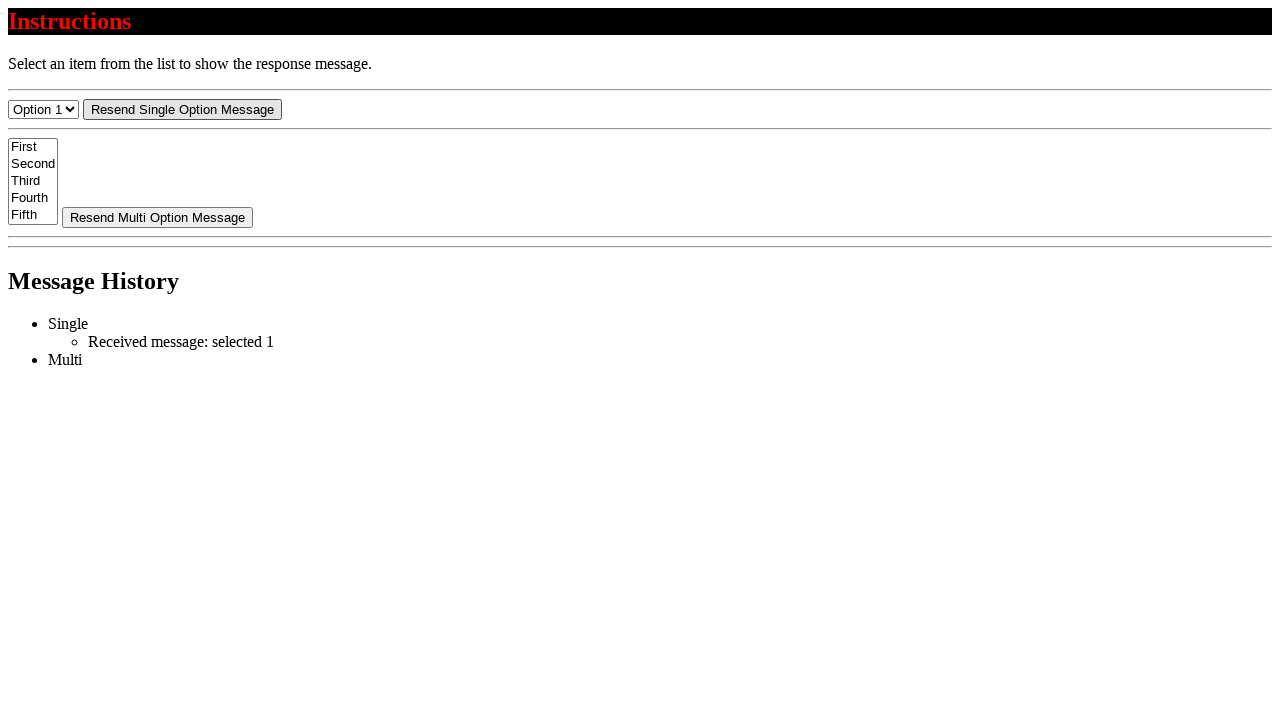

Message appeared with expected text 'Received message: selected 1'
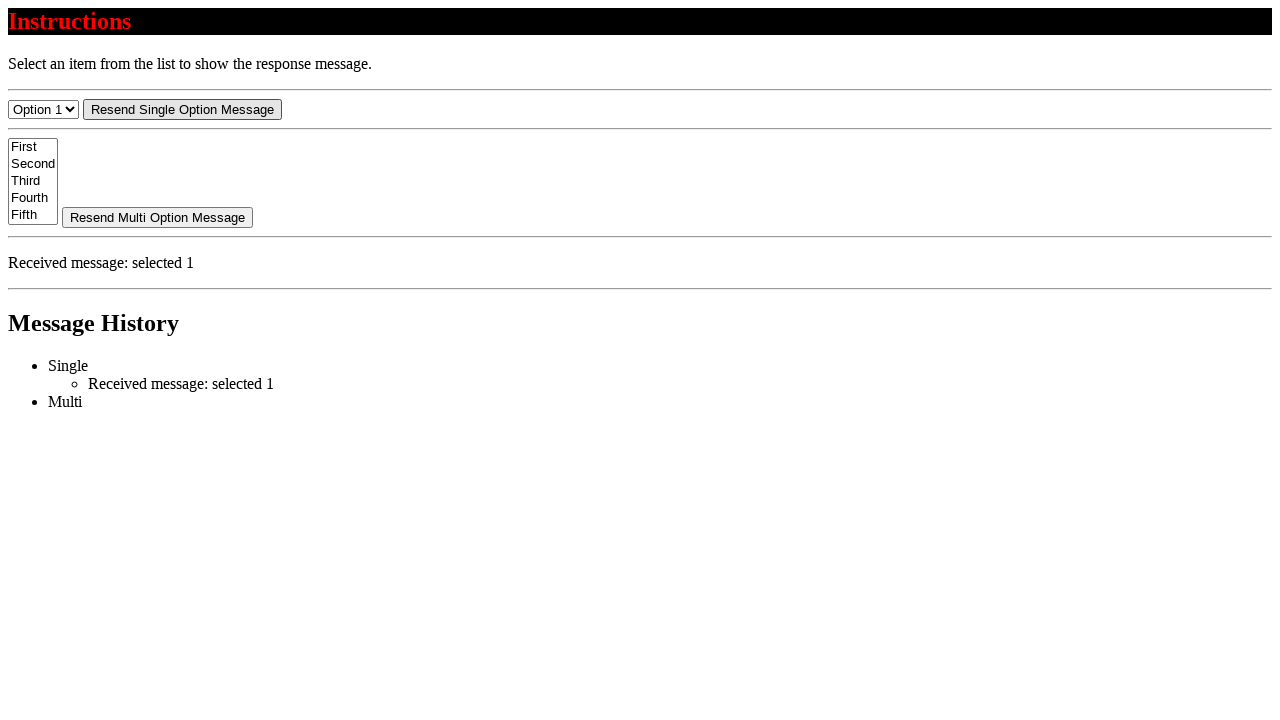

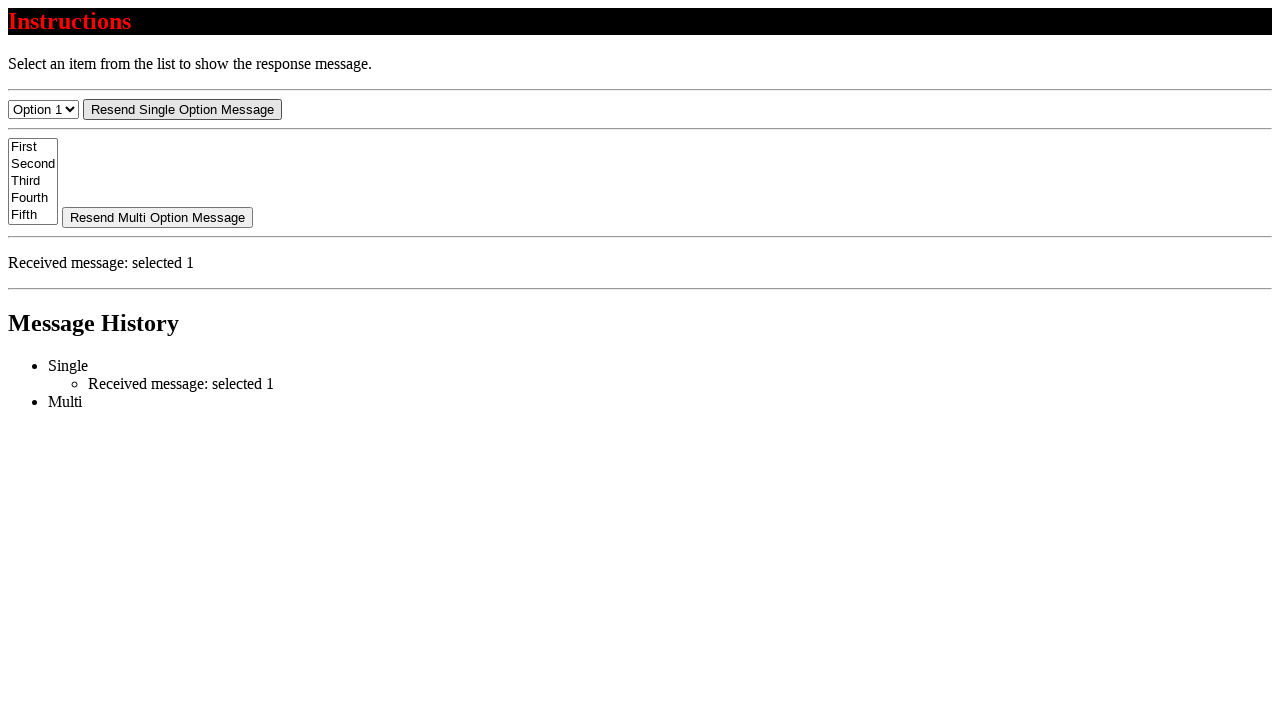